Tests adding a MacBook Air laptop to the shopping cart, navigating to the cart page, and verifying the product name and price are displayed correctly.

Starting URL: https://www.demoblaze.com

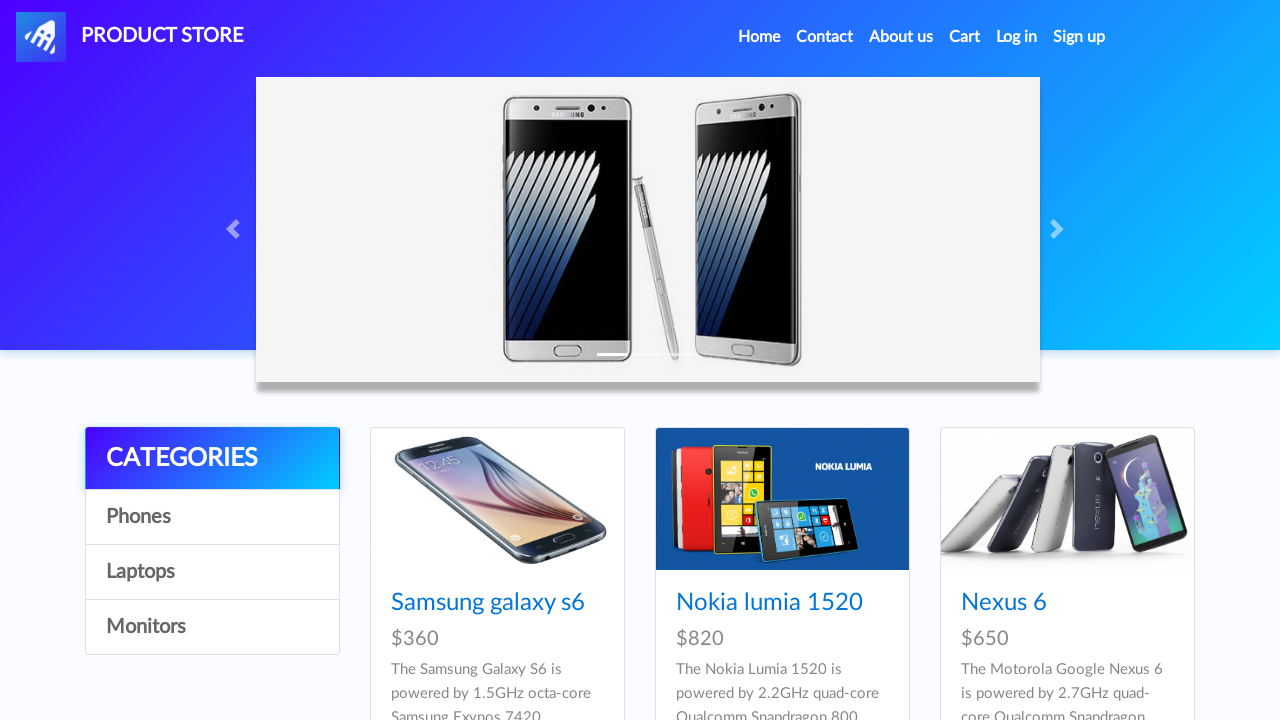

Clicked on Laptops category at (212, 572) on a:has-text('Laptops')
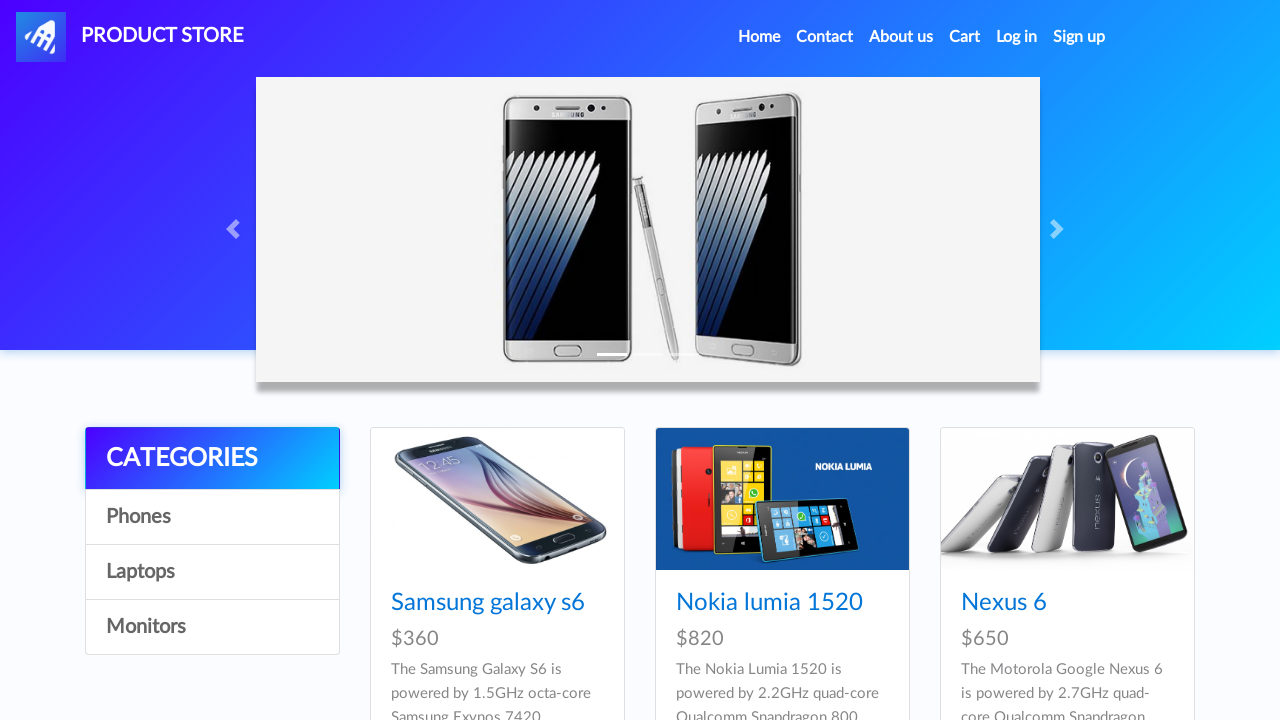

Product list loaded in Laptops category
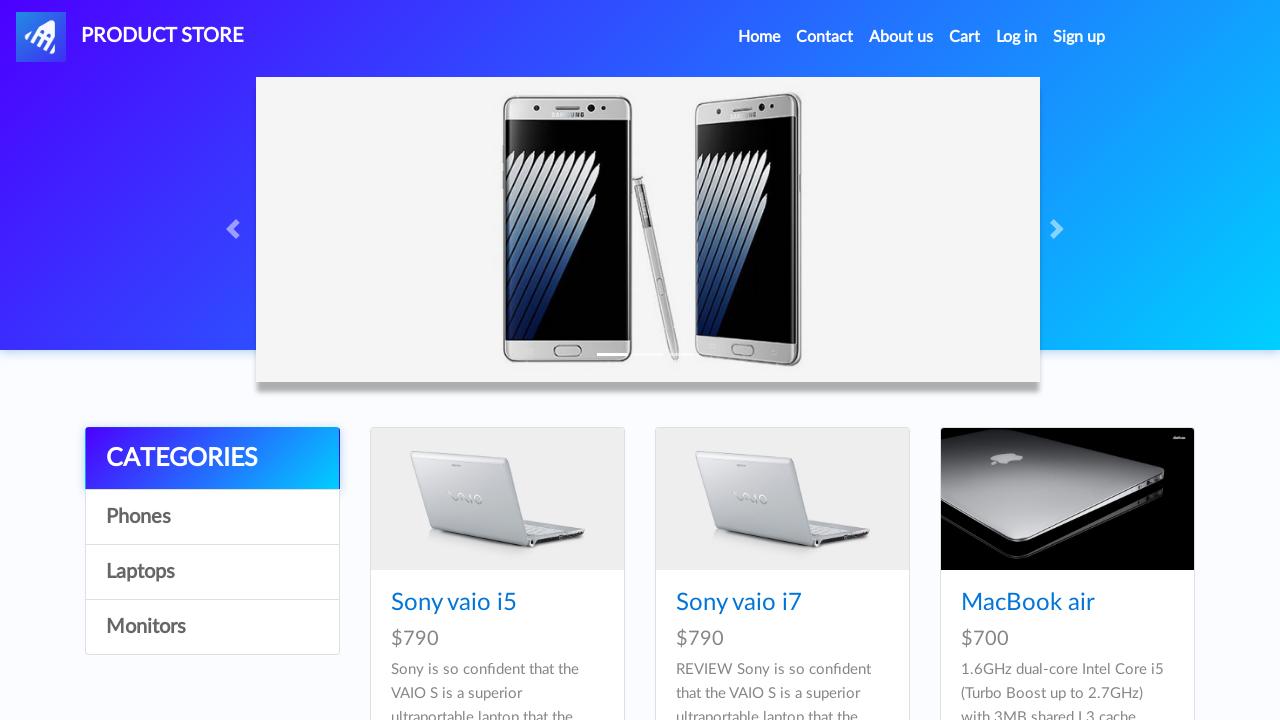

Clicked on MacBook Air product at (1028, 603) on a:has-text('MacBook Air')
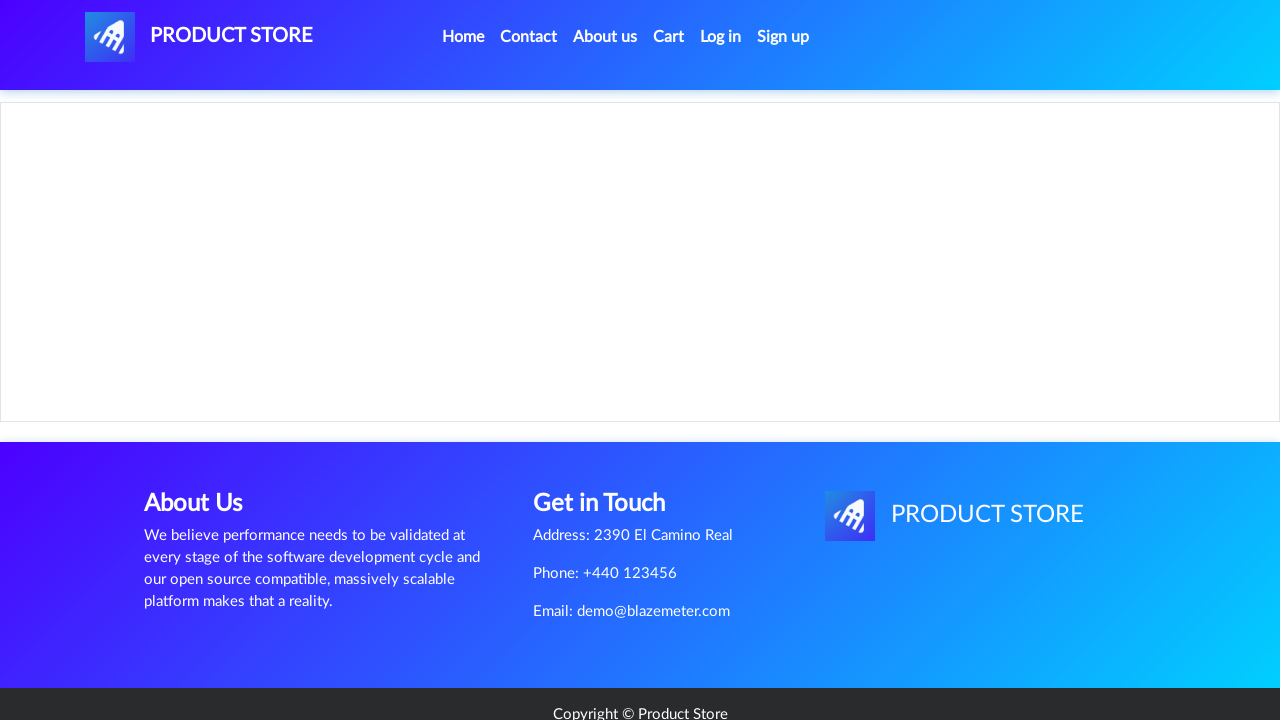

MacBook Air product page loaded
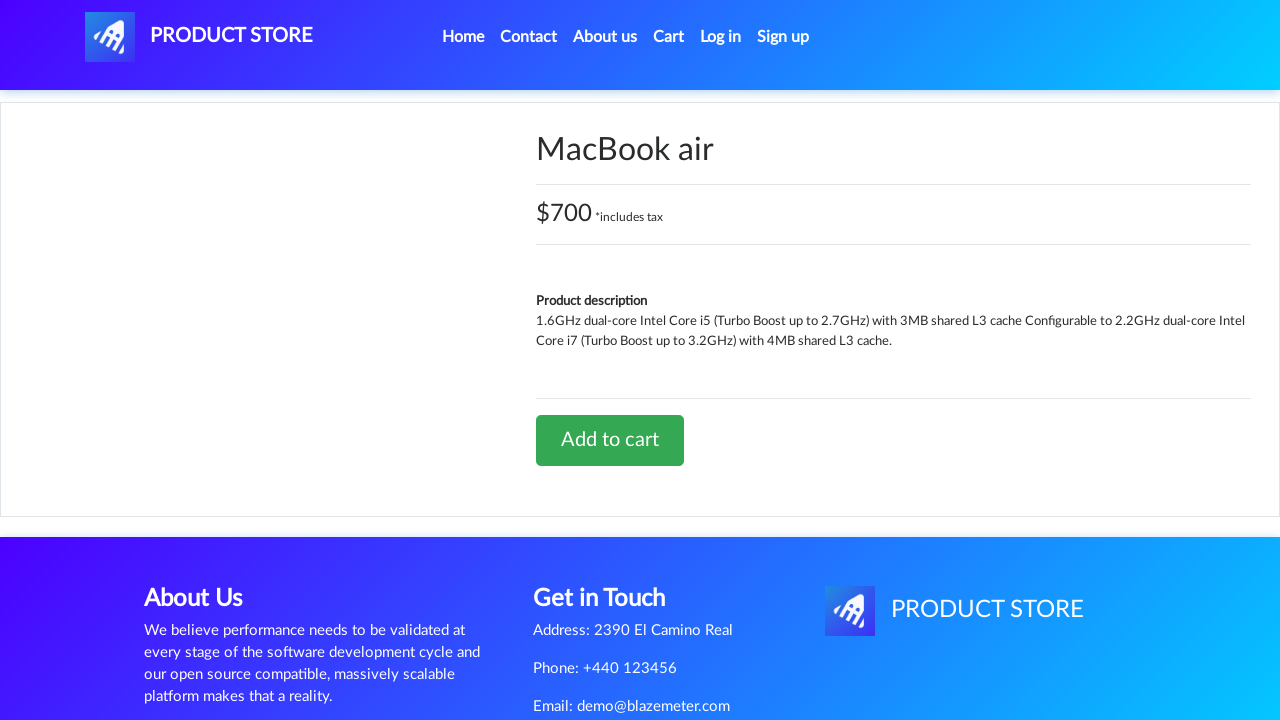

Clicked 'Add to cart' button at (610, 440) on a:has-text('Add to cart')
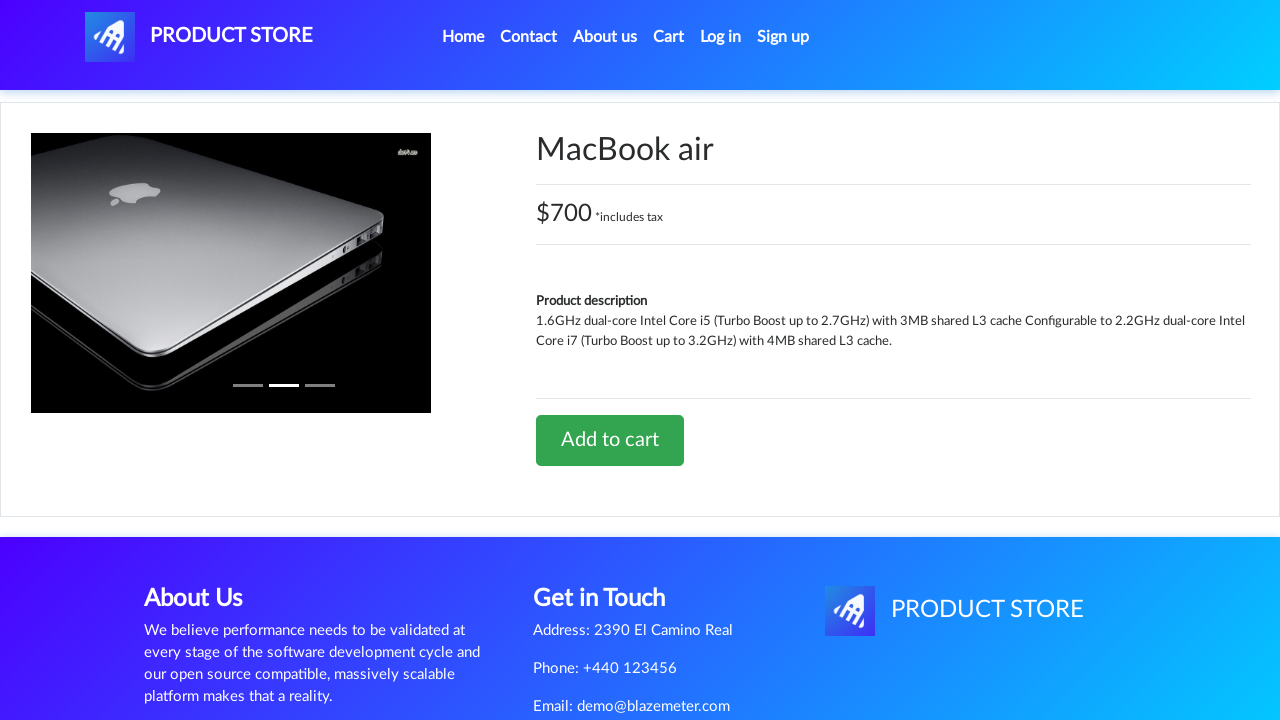

Accepted confirmation dialog for adding product to cart
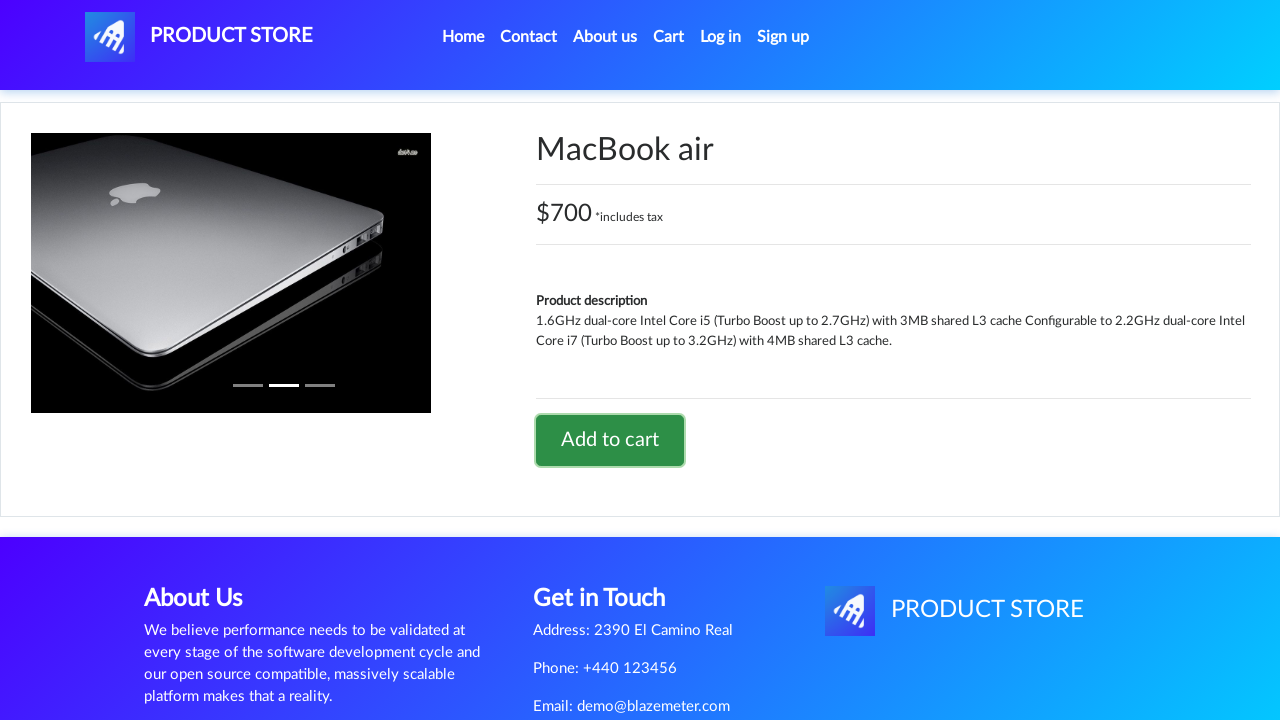

Waited for dialog processing to complete
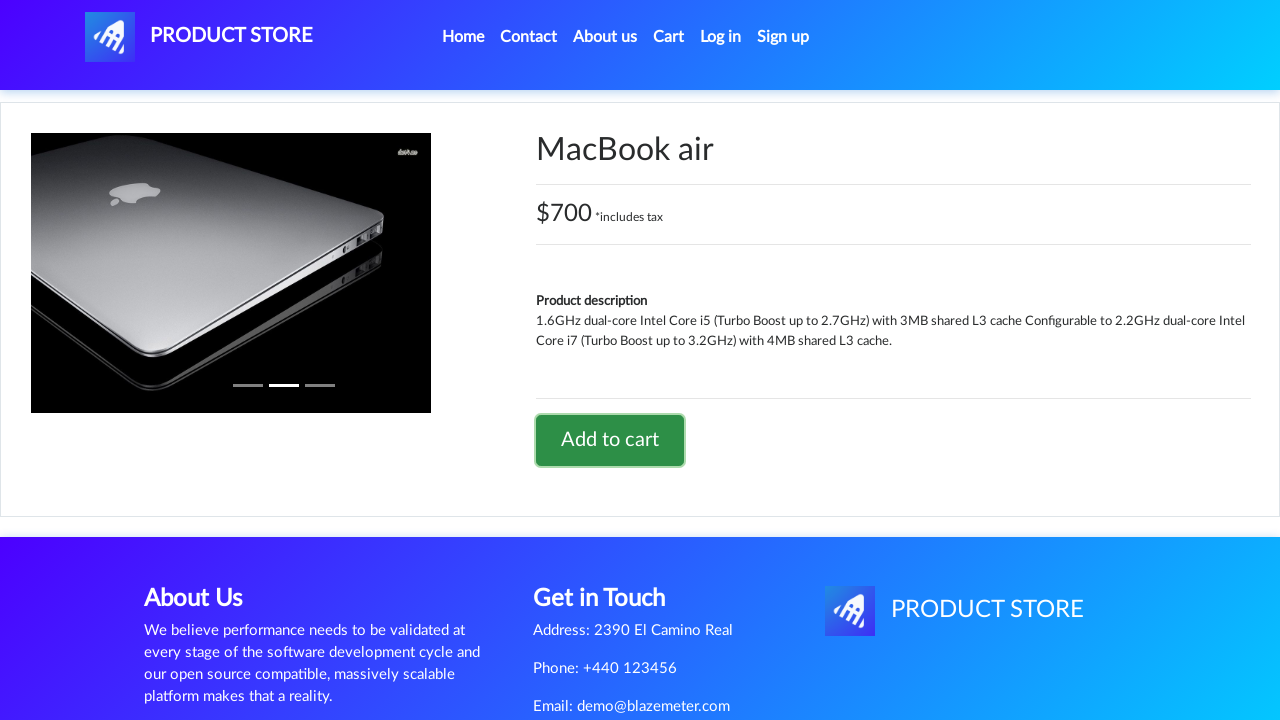

Clicked on cart button to navigate to cart page at (669, 37) on #cartur
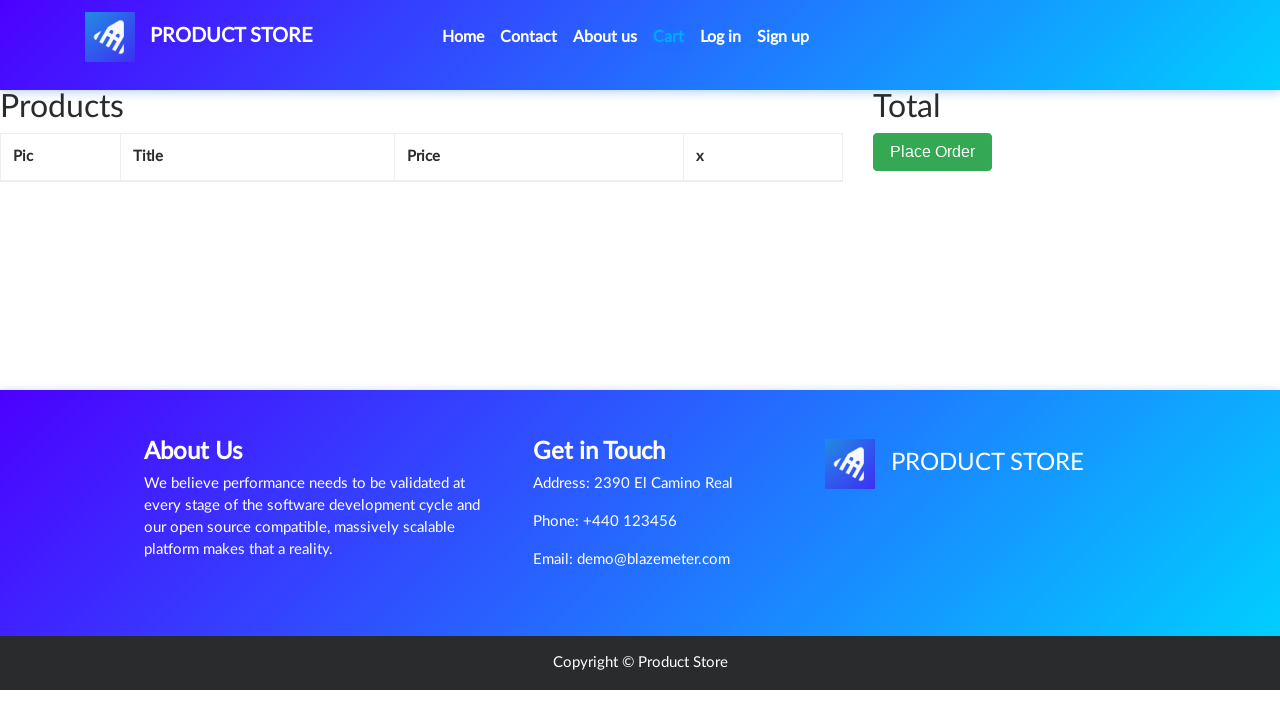

Cart page loaded and MacBook Air product is visible
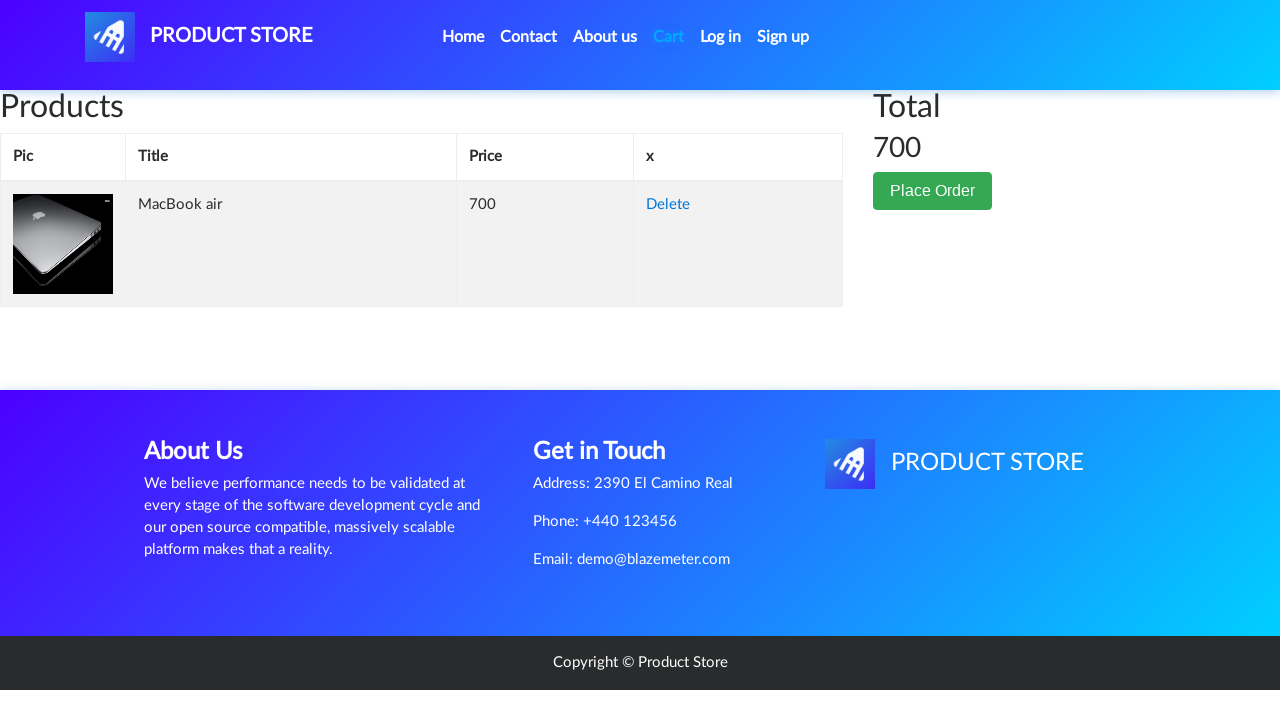

Verified MacBook Air price of 700 is displayed in cart
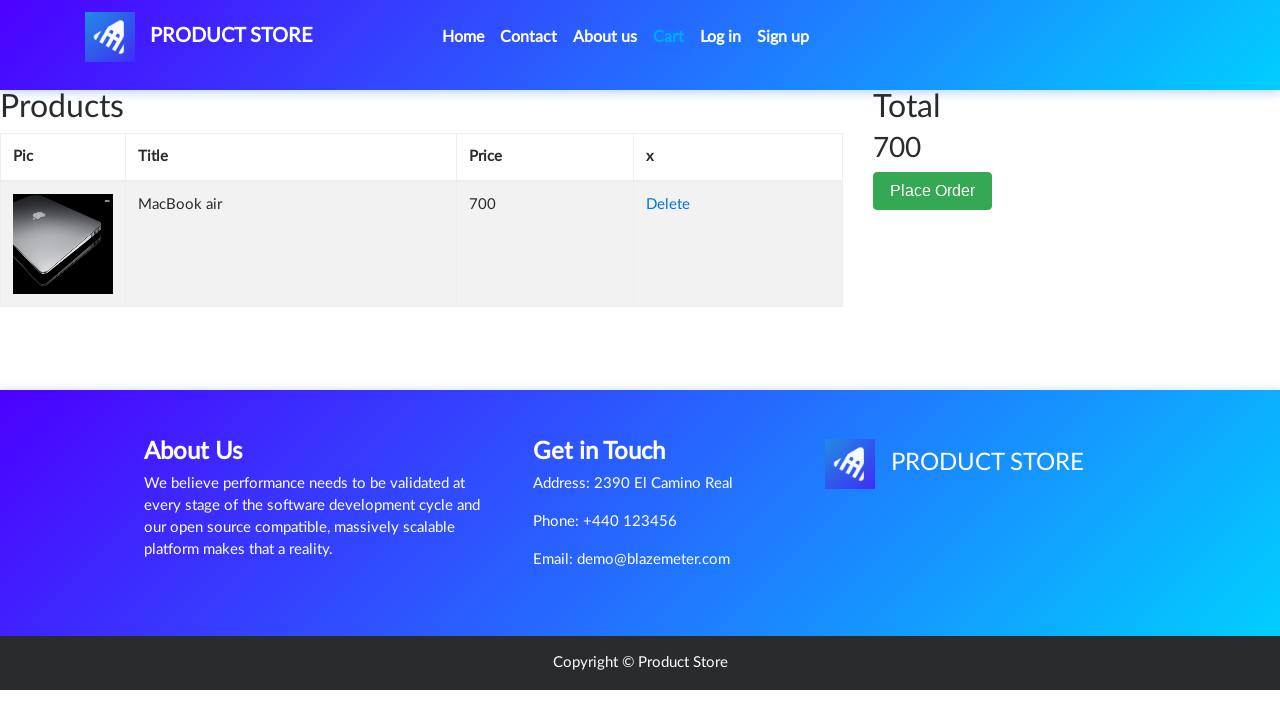

Cart total price is displayed and visible
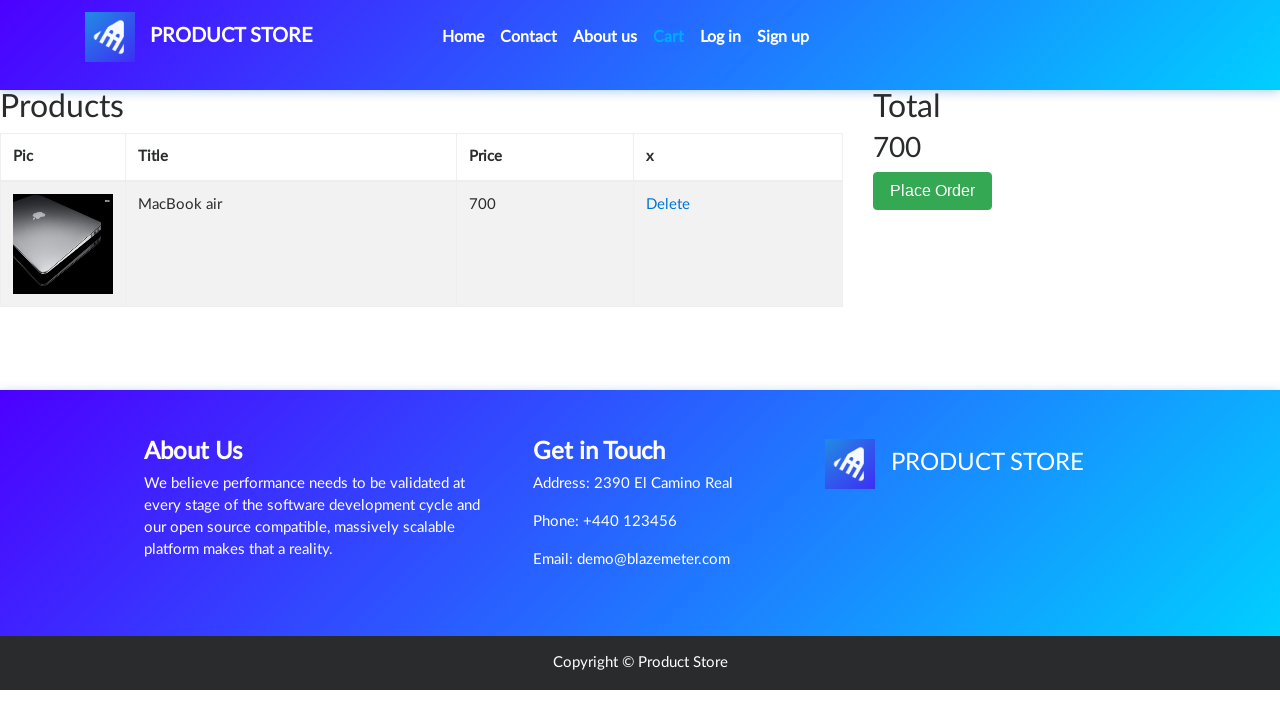

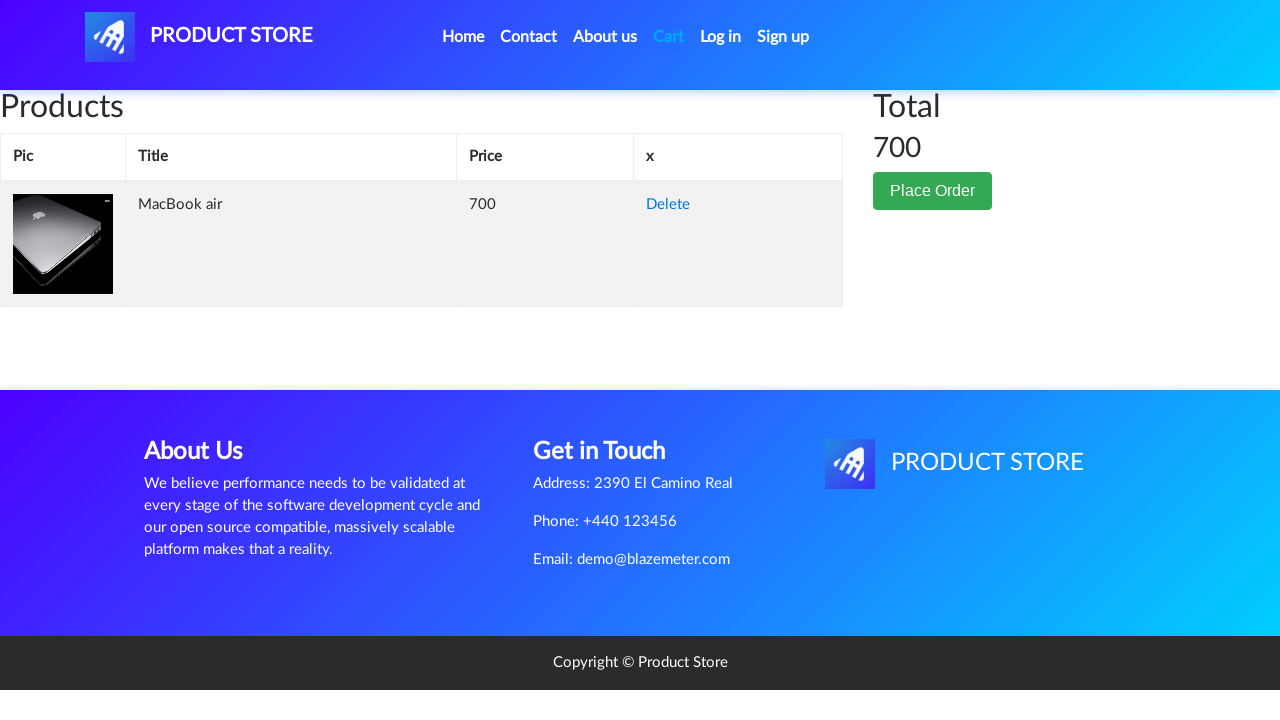